Tests a loading images page by waiting for images to fully load (indicated by "Done!" text appearing), then verifies the third image element is present and has a src attribute

Starting URL: https://bonigarcia.dev/selenium-webdriver-java/loading-images.html

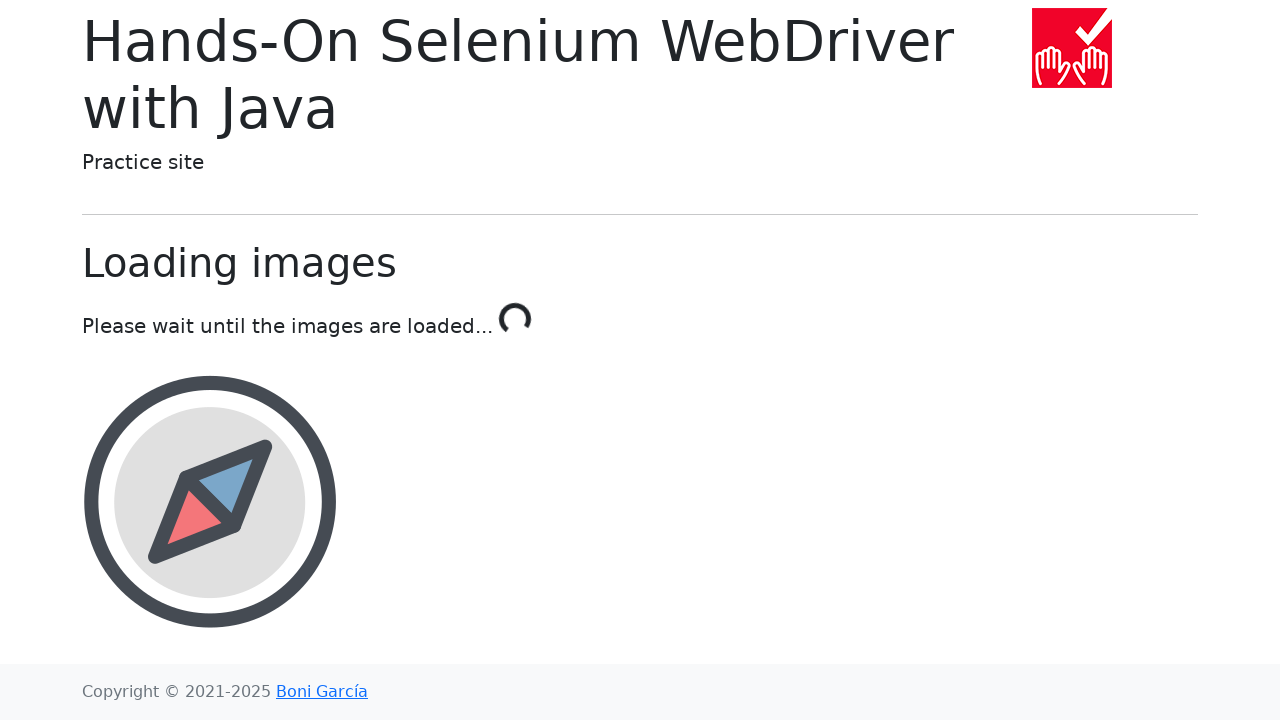

Waited for 'Done!' text to appear indicating images finished loading
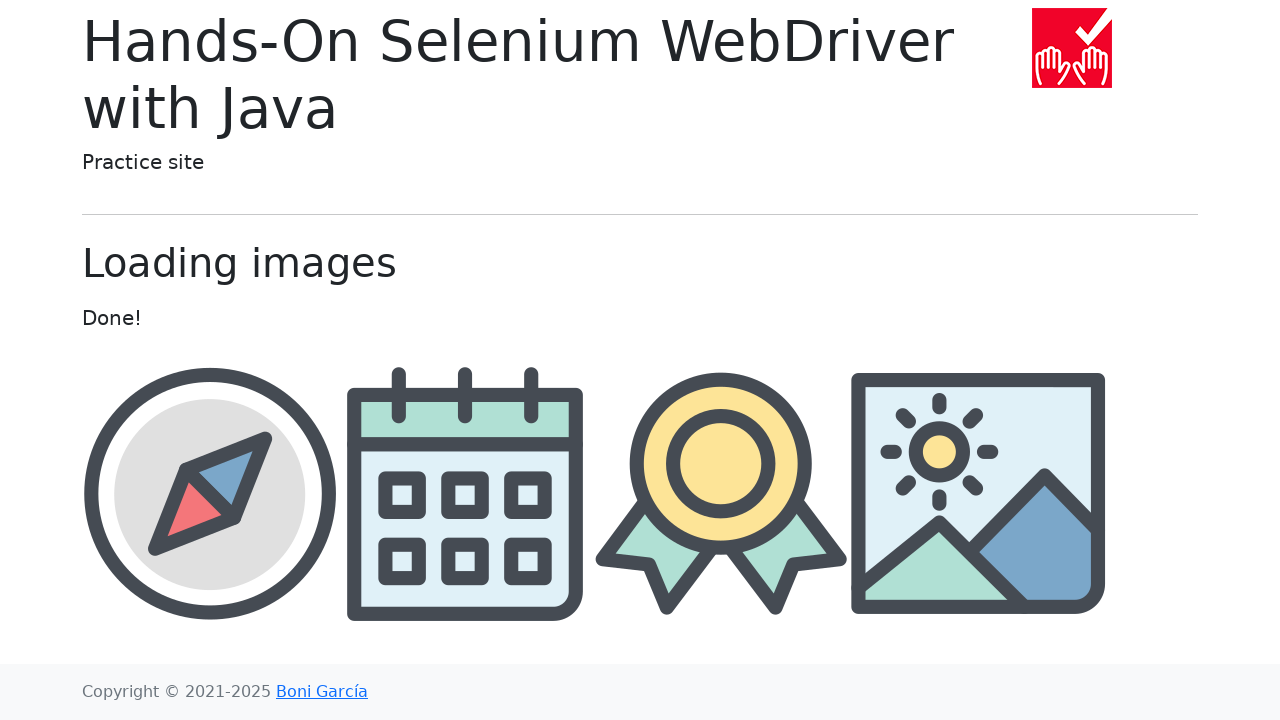

Located the award image element
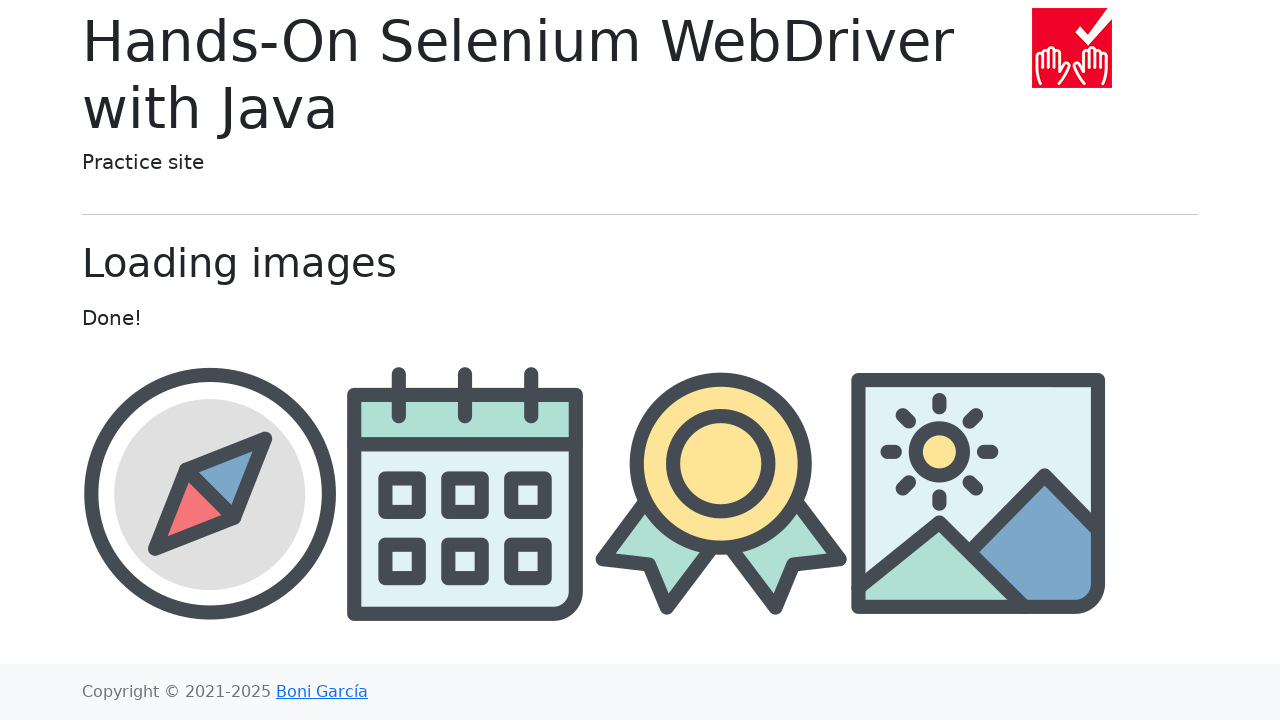

Verified the award image is visible
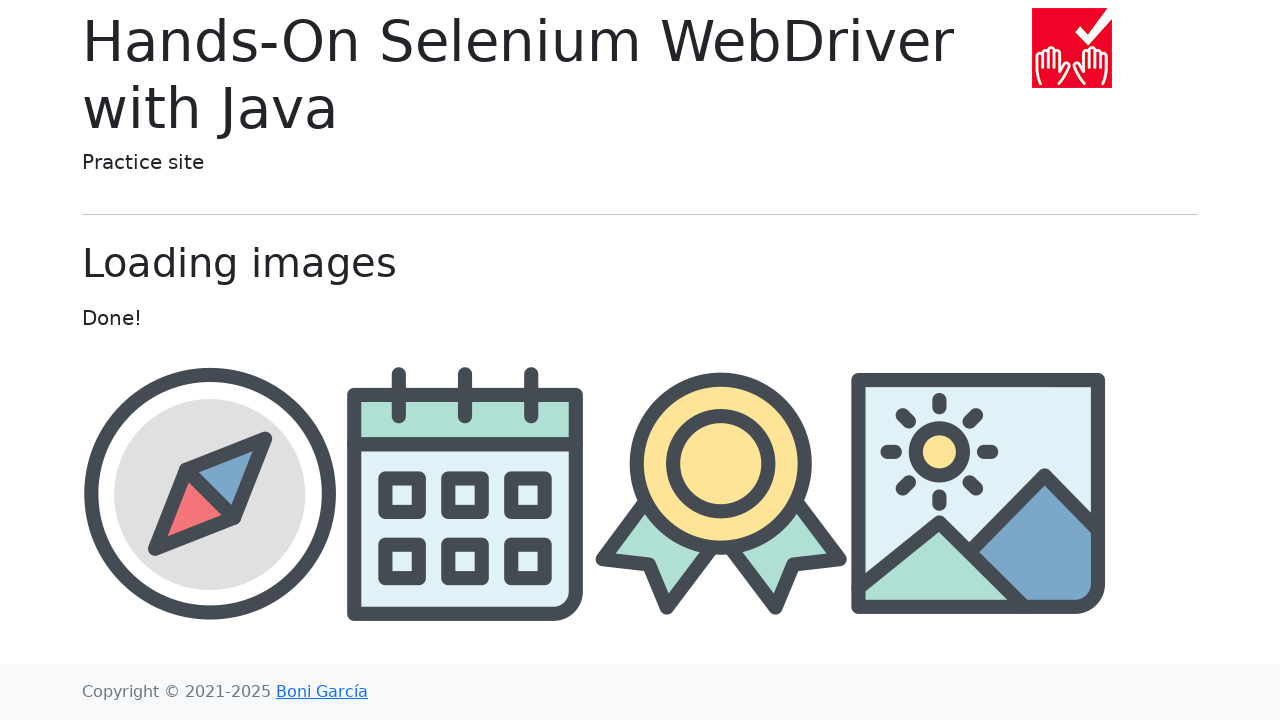

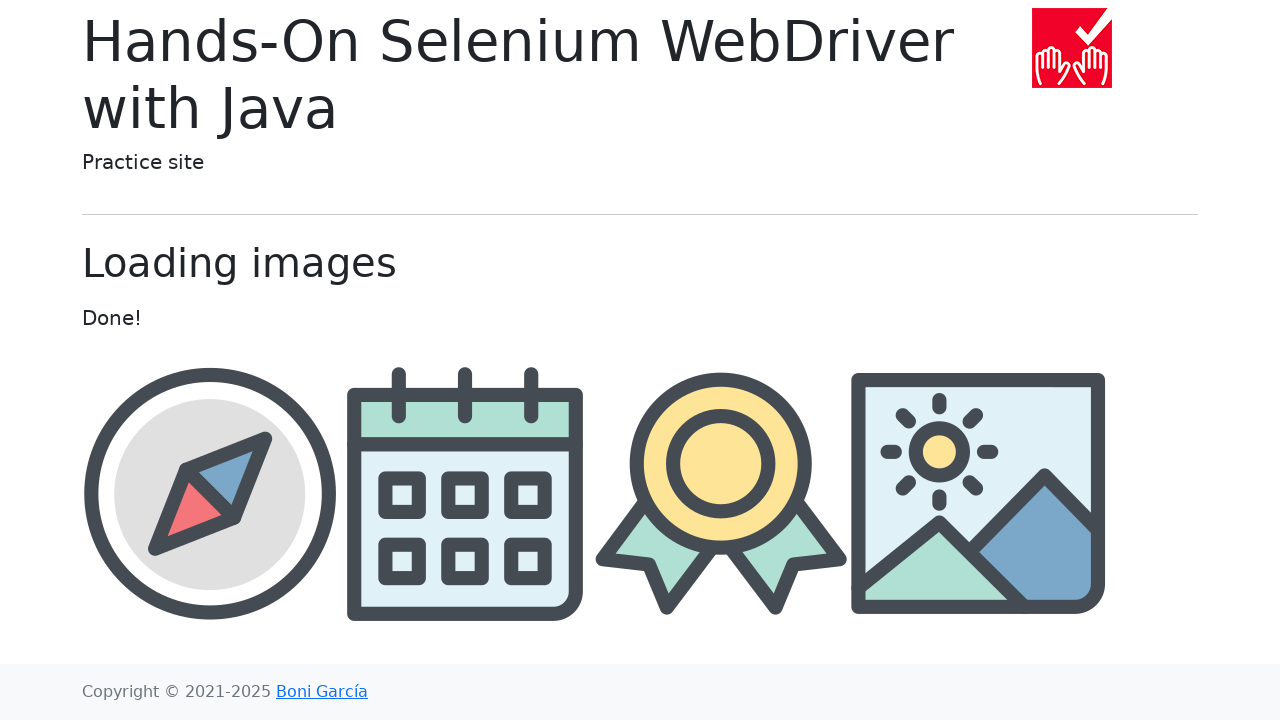